Tests whether a dropdown menu's options are sorted alphabetically by comparing the original order with a sorted version

Starting URL: https://testautomationpractice.blogspot.com/

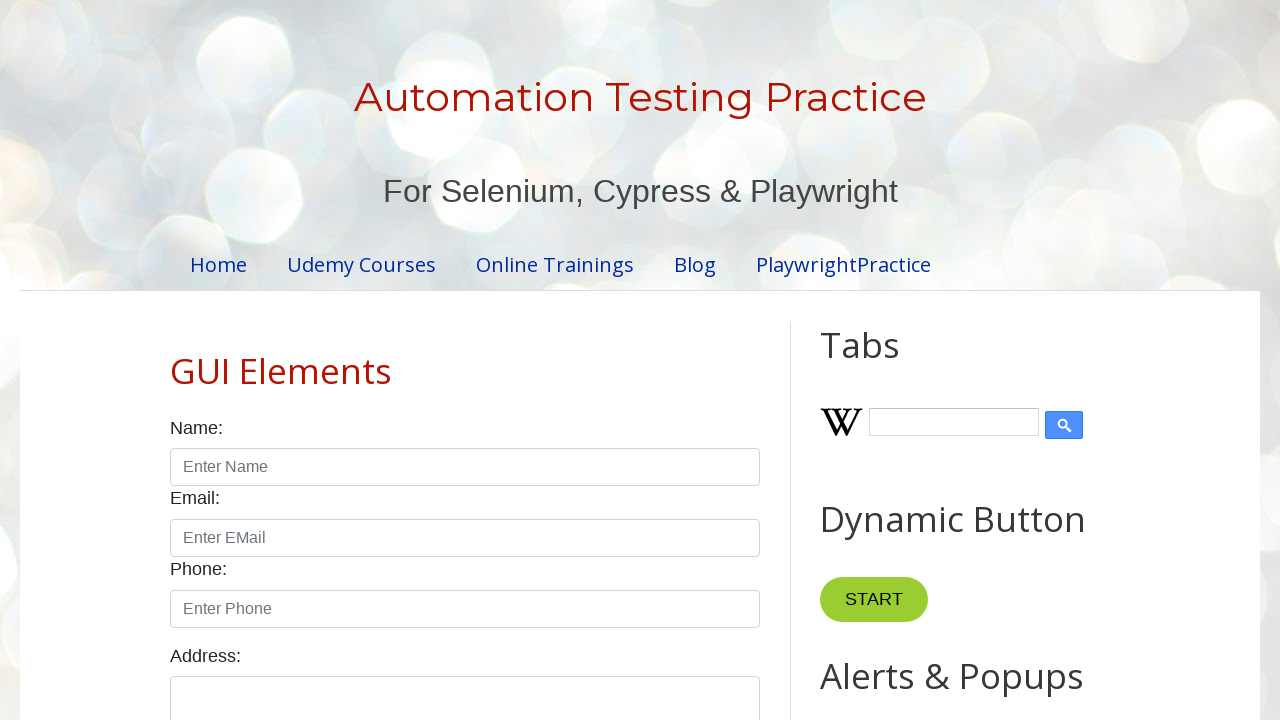

Clicked on country dropdown to reveal options at (465, 360) on #country
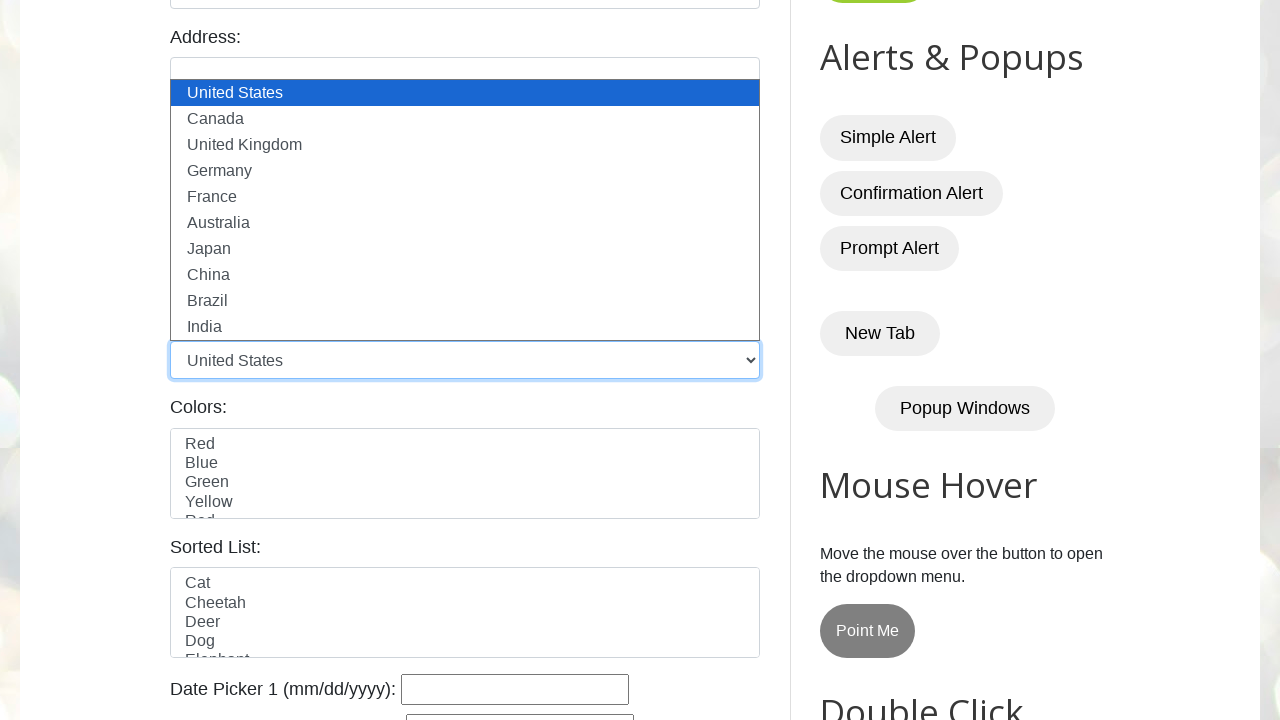

Located the country dropdown element
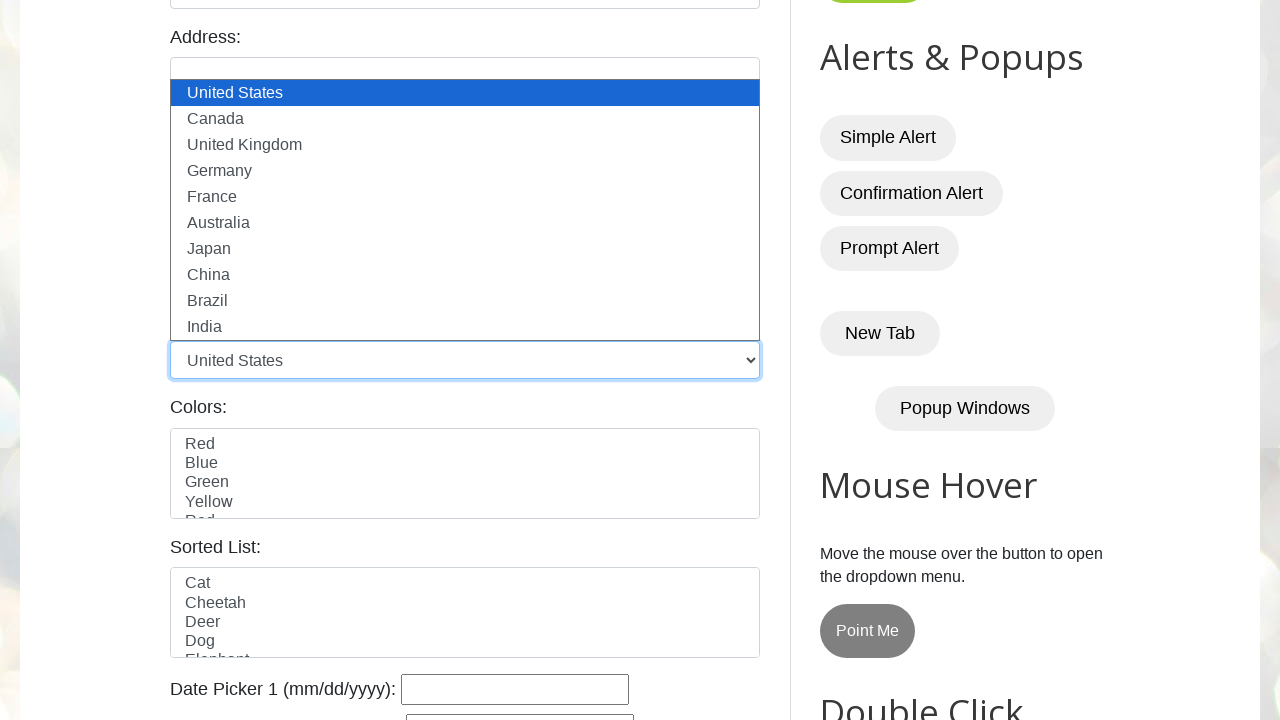

Retrieved all dropdown option text contents
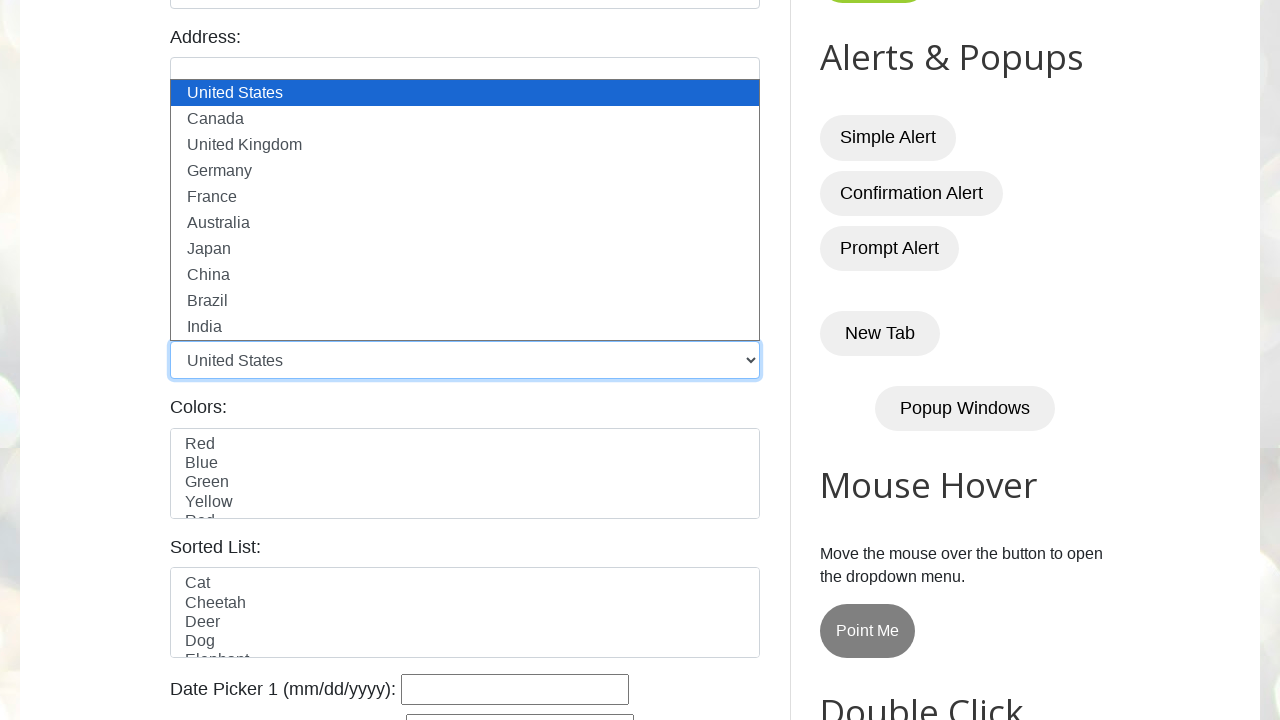

Created original and sorted copies of dropdown options for comparison
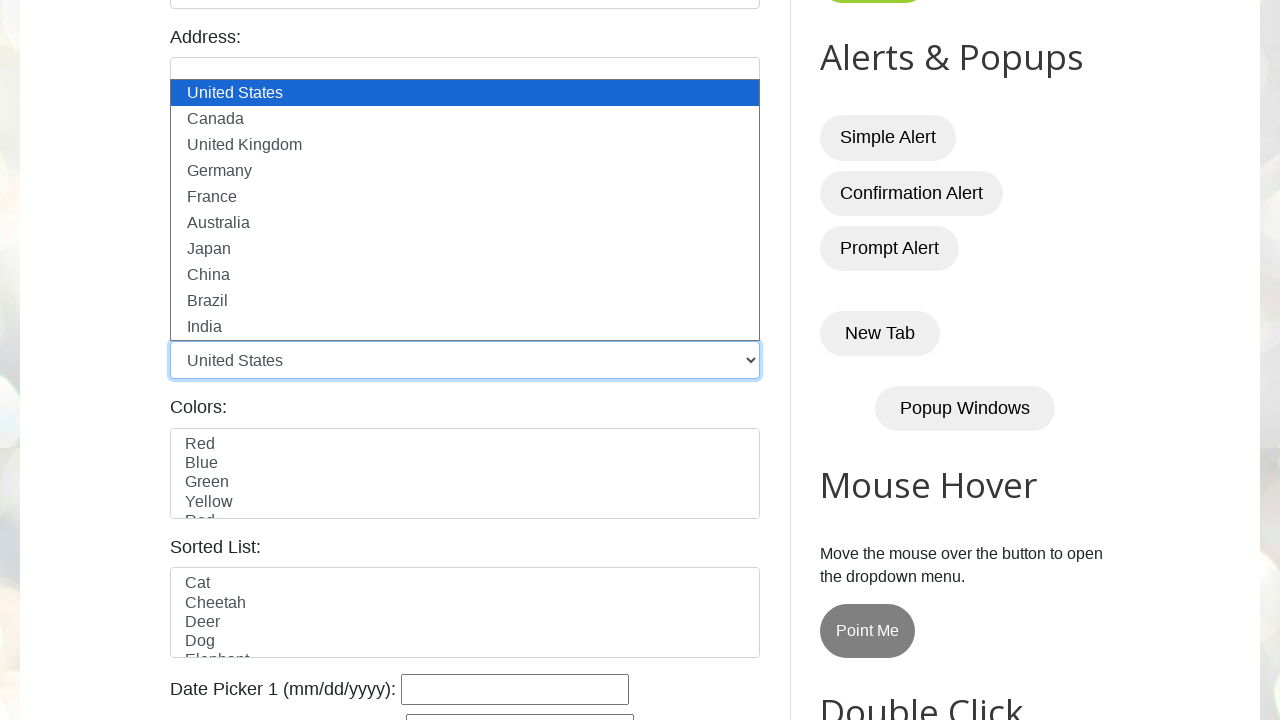

Dropdown options are NOT sorted alphabetically
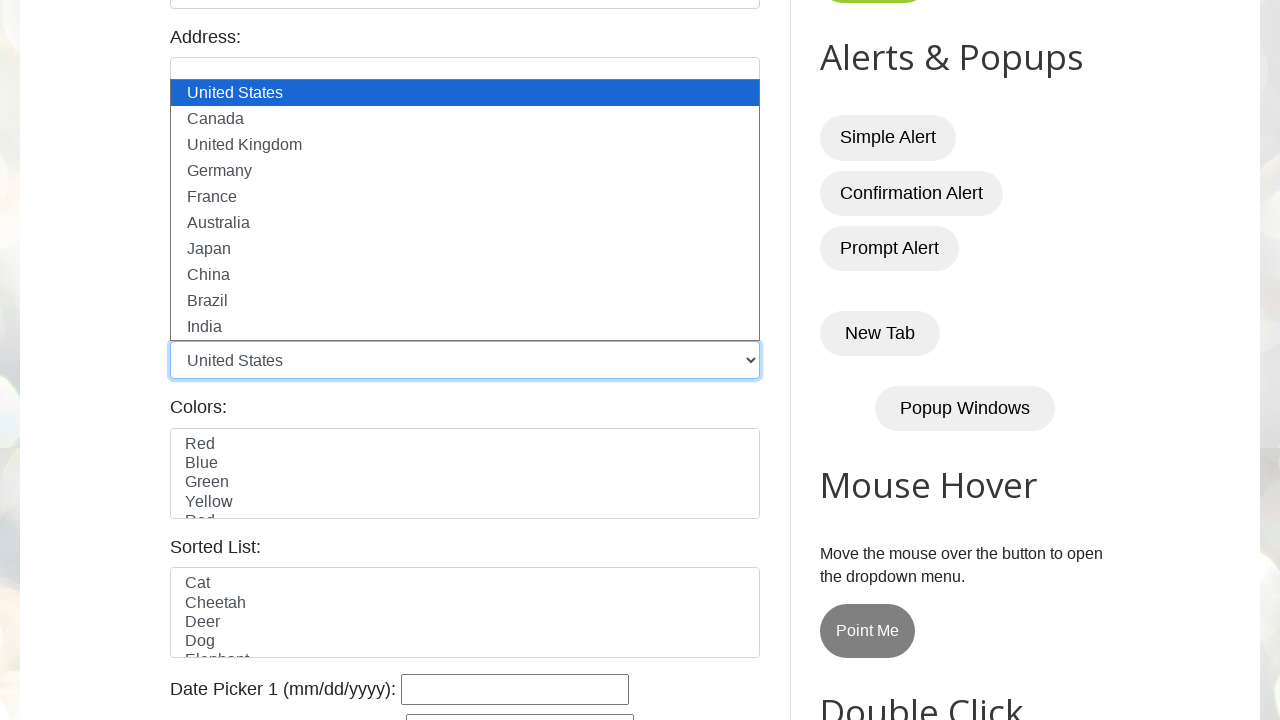

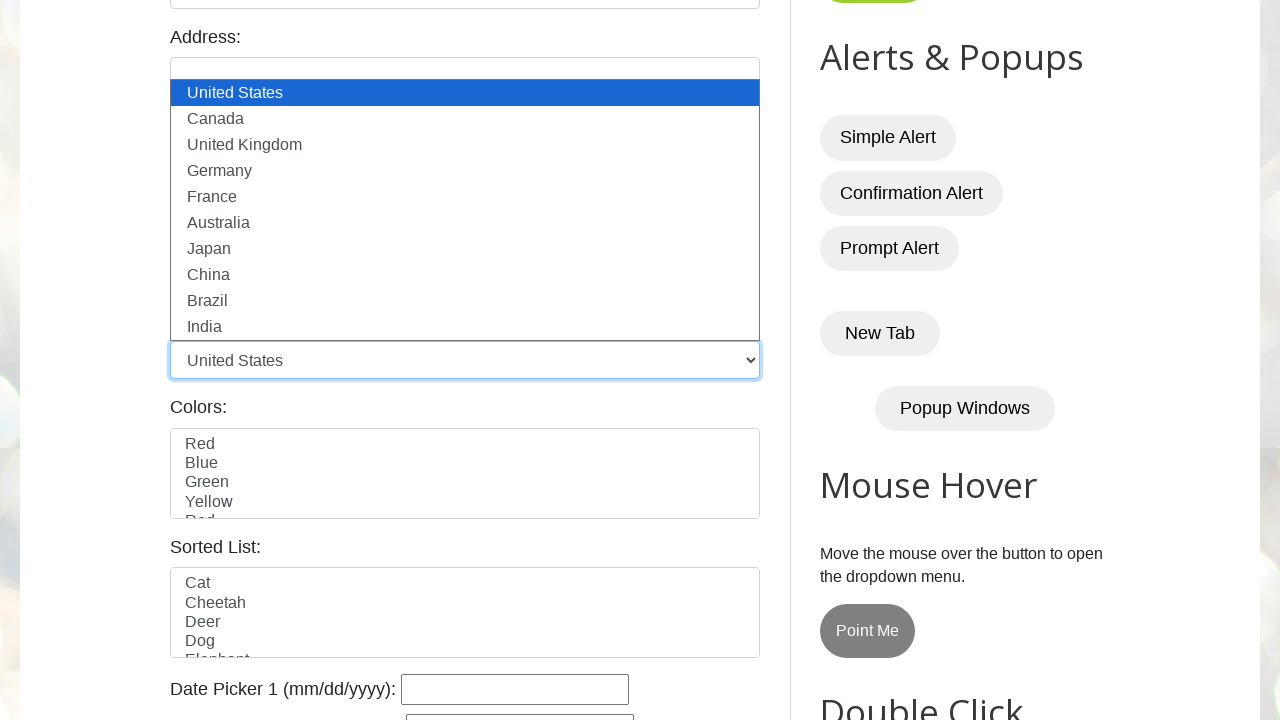